Tests interaction with Shadow DOM elements by filling a name field on a shadow DOM practice page

Starting URL: https://letcode.in/shadow

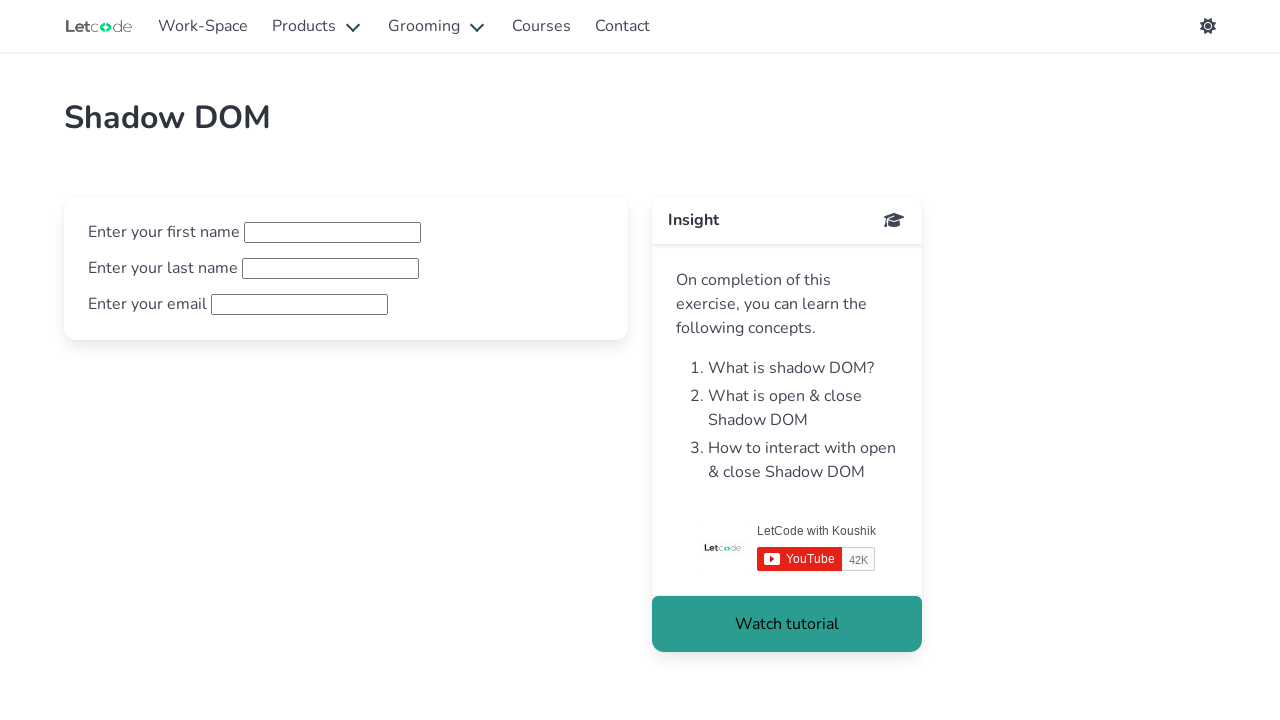

Filled first name field in shadow DOM with 'chou' on #fname
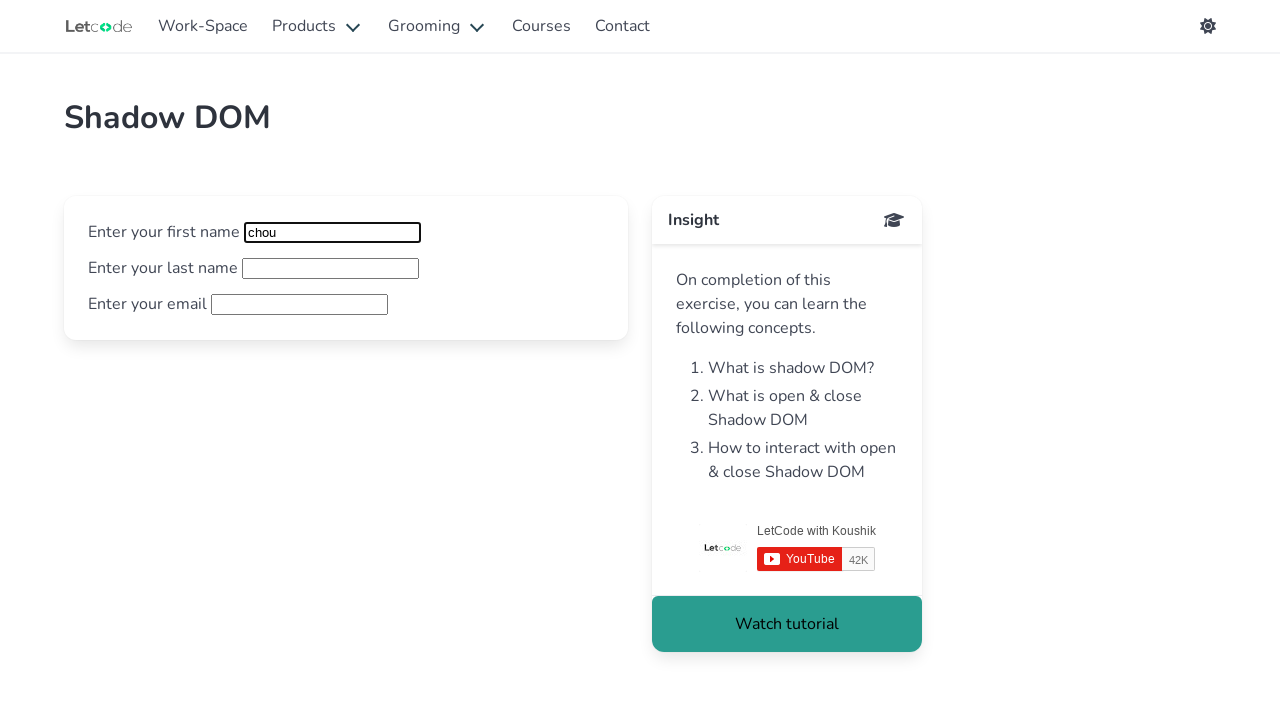

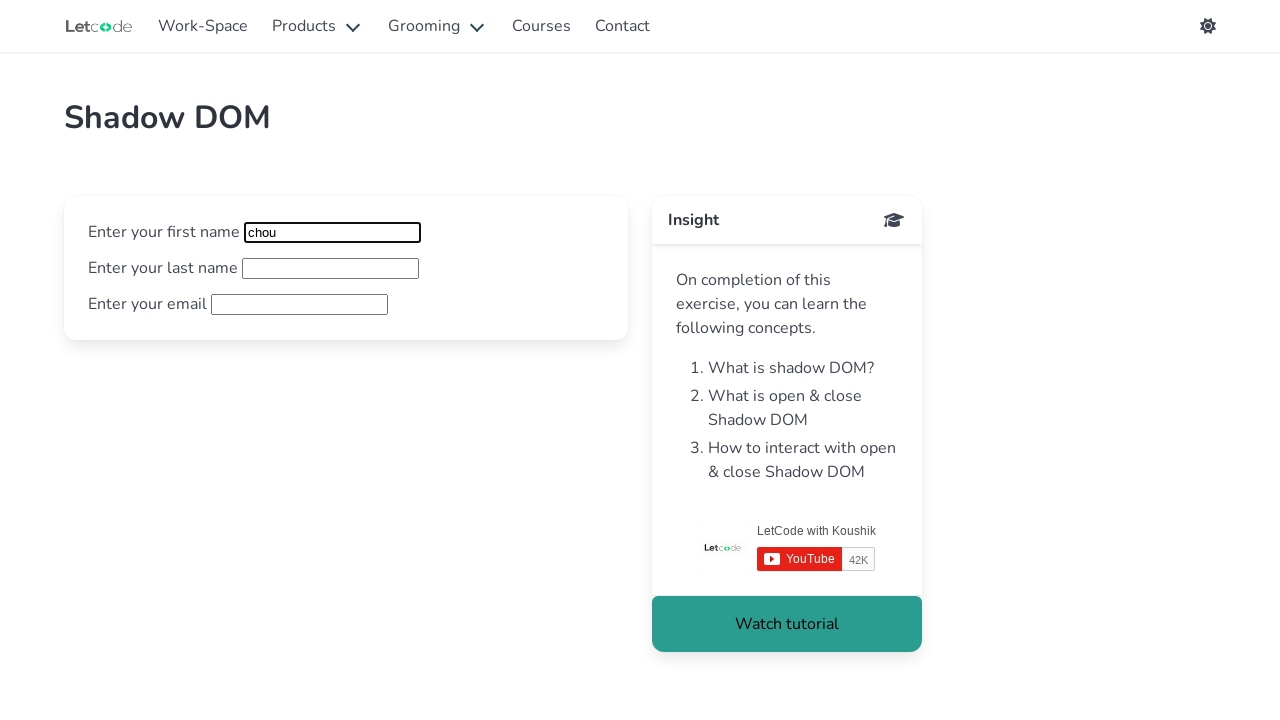